Tests JavaScript prompt alert functionality by clicking to trigger a prompt dialog, entering text into the prompt, accepting it, and verifying the entered text appears on the page.

Starting URL: https://demo.automationtesting.in/Alerts.html

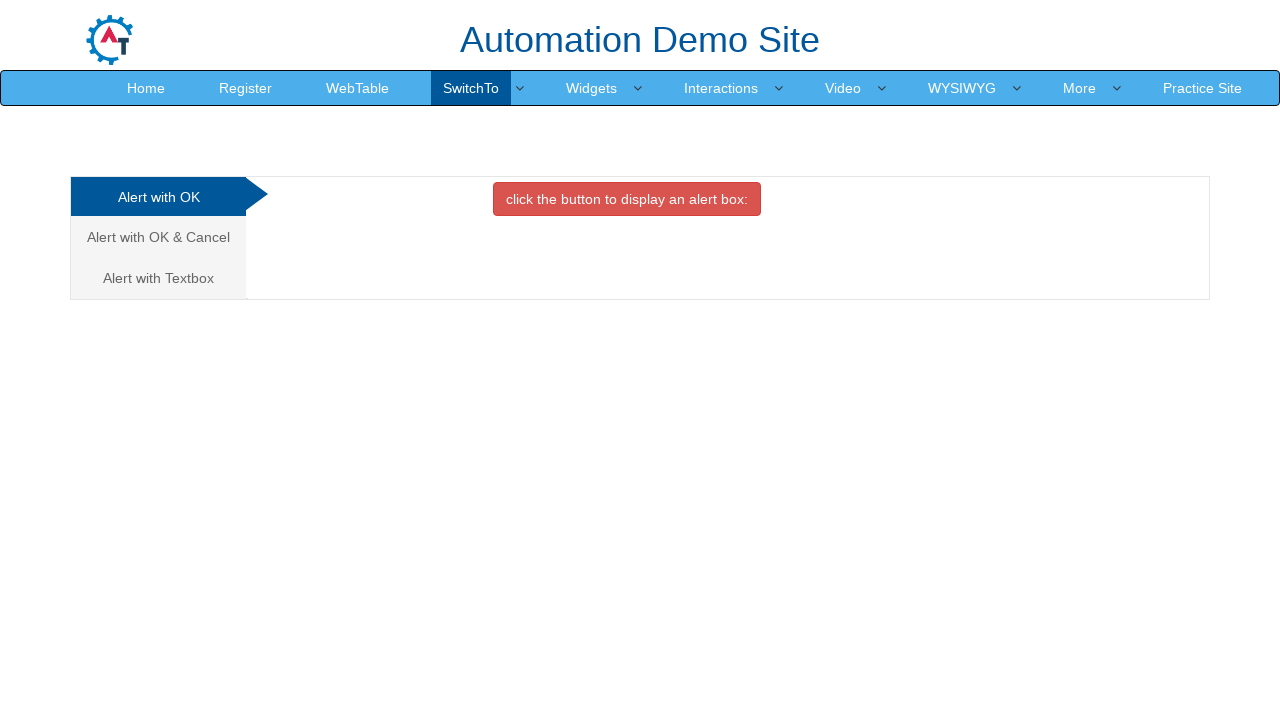

Clicked on 'Alert with Textbox' tab at (158, 278) on xpath=//a[text()='Alert with Textbox ']
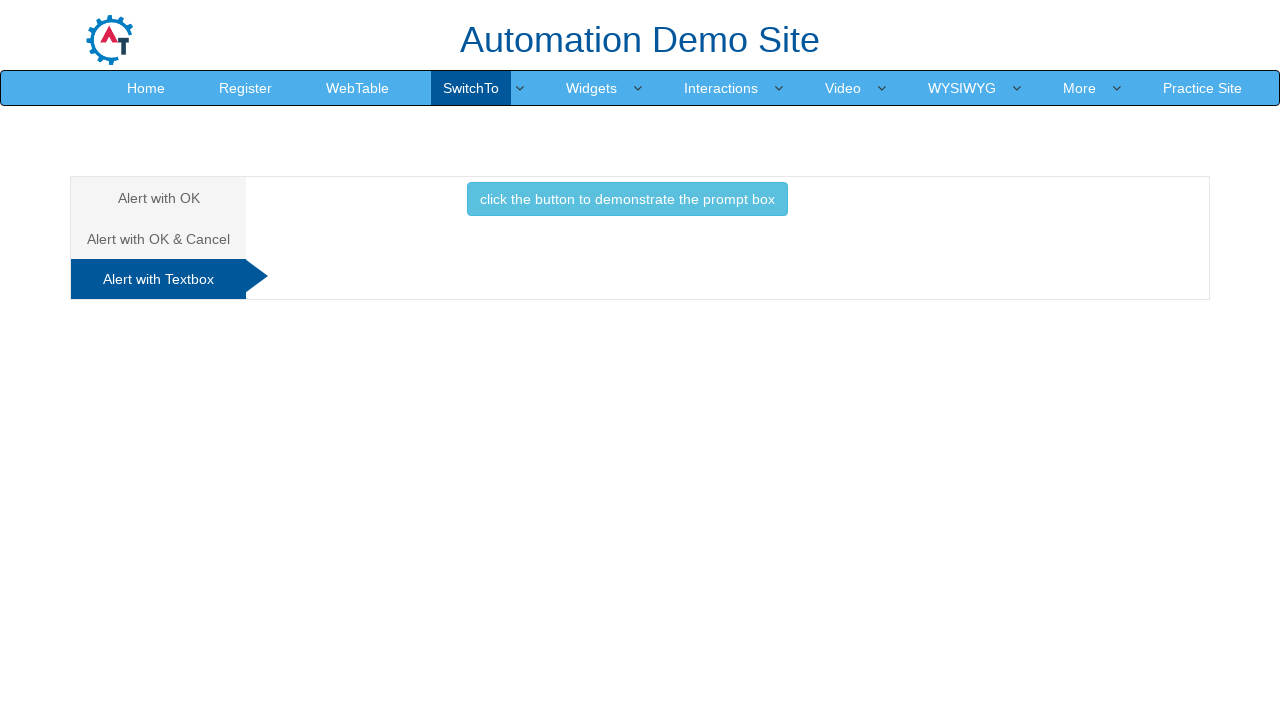

Clicked button to trigger prompt alert at (627, 199) on xpath=//button[@onclick='promptbox()']
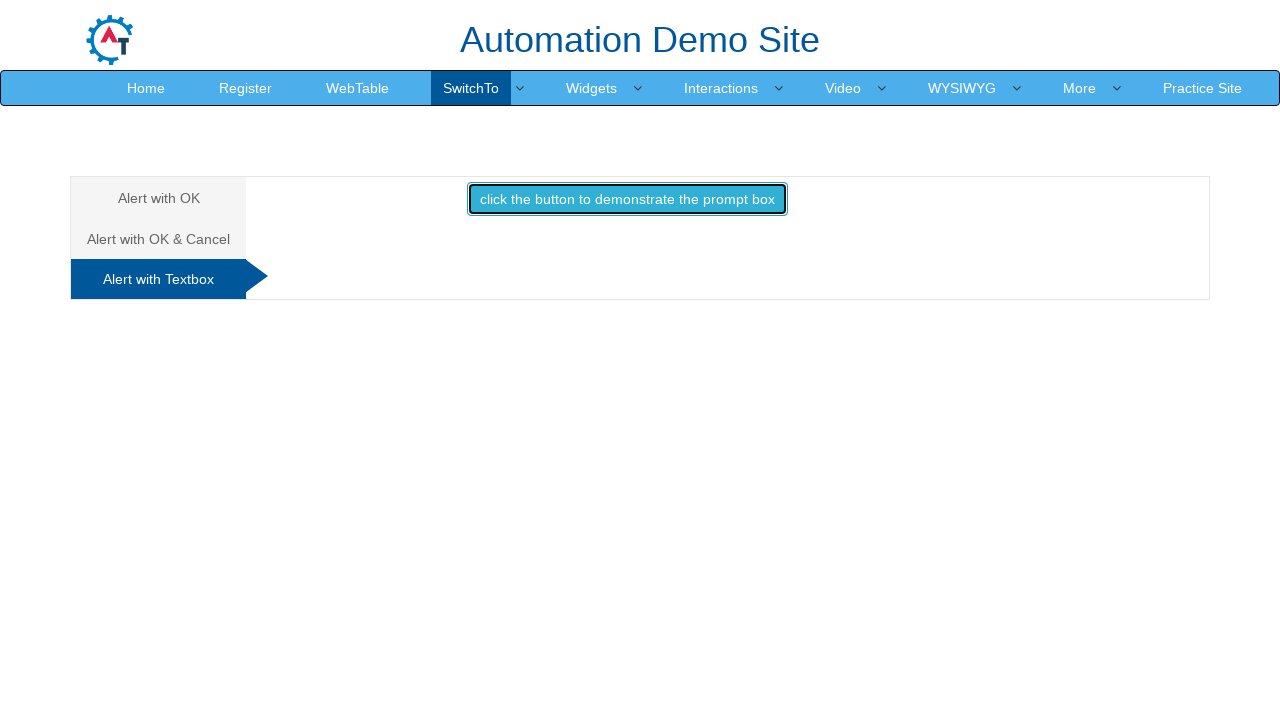

Set up dialog handler to accept prompt with text 'Hemanthbabu'
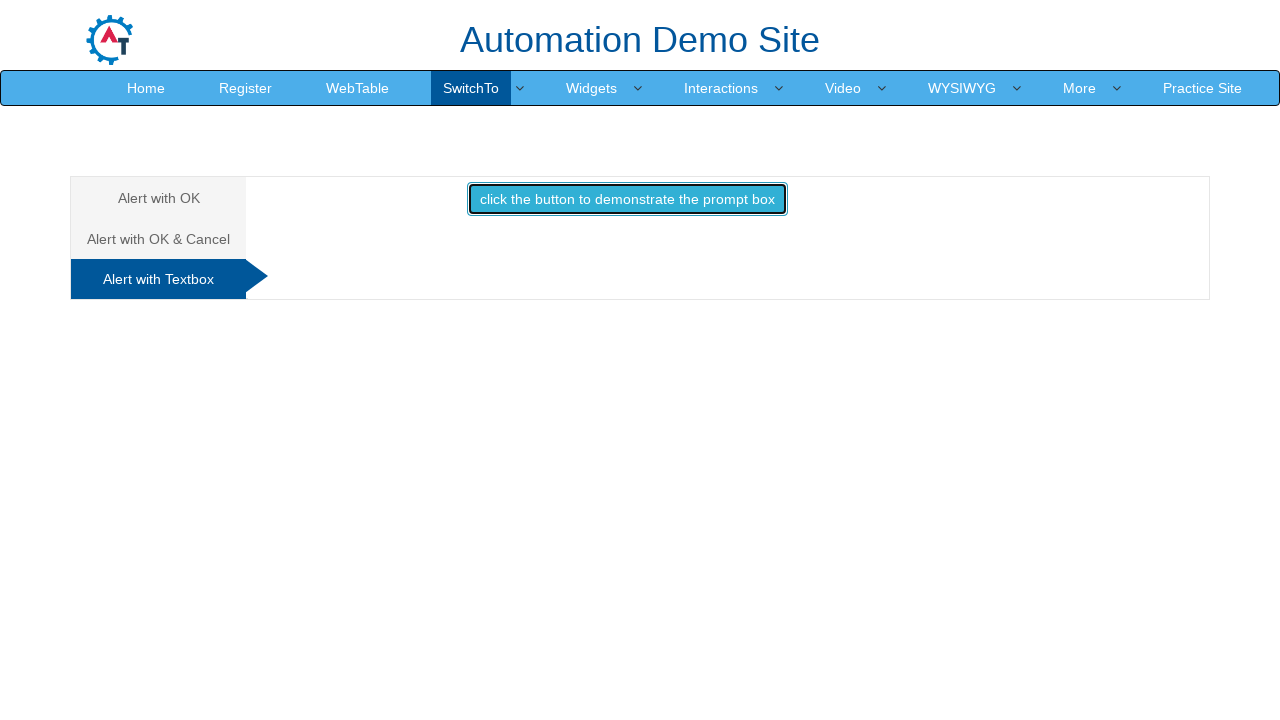

Re-clicked button to trigger prompt dialog with handler active at (627, 199) on xpath=//button[@onclick='promptbox()']
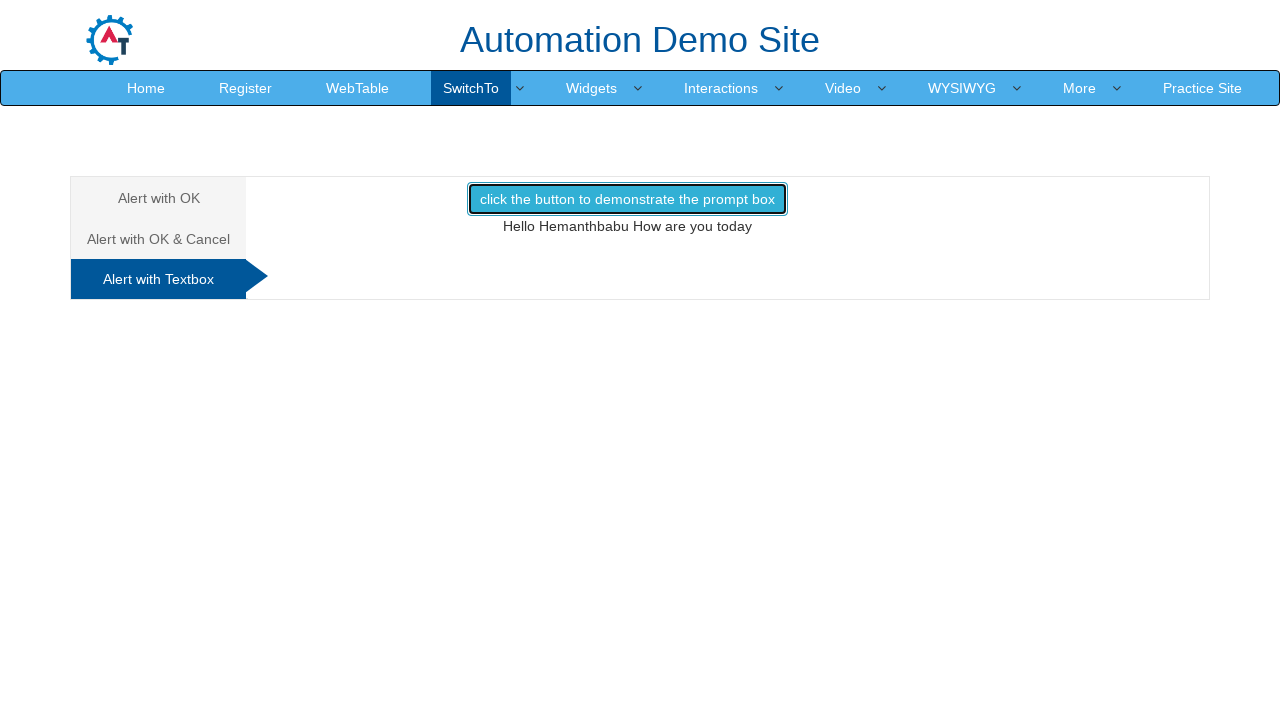

Waited for result text element to appear
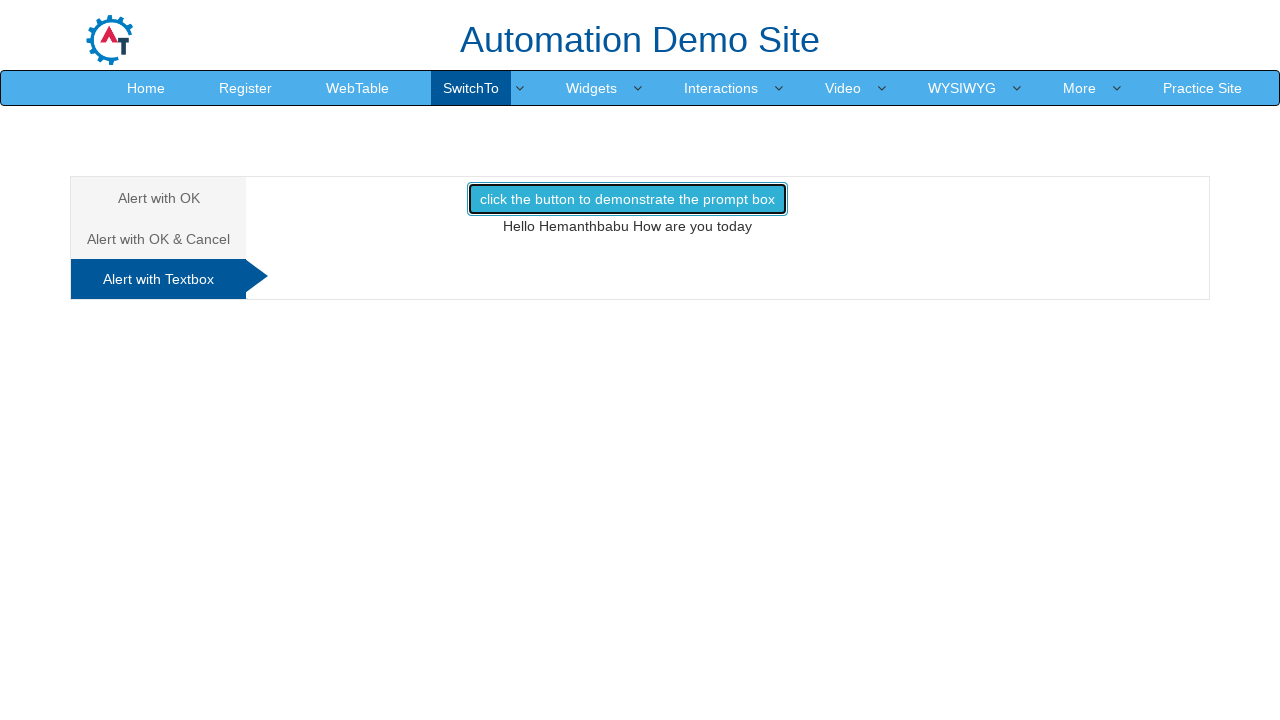

Retrieved result text: 'Hello Hemanthbabu How are you today'
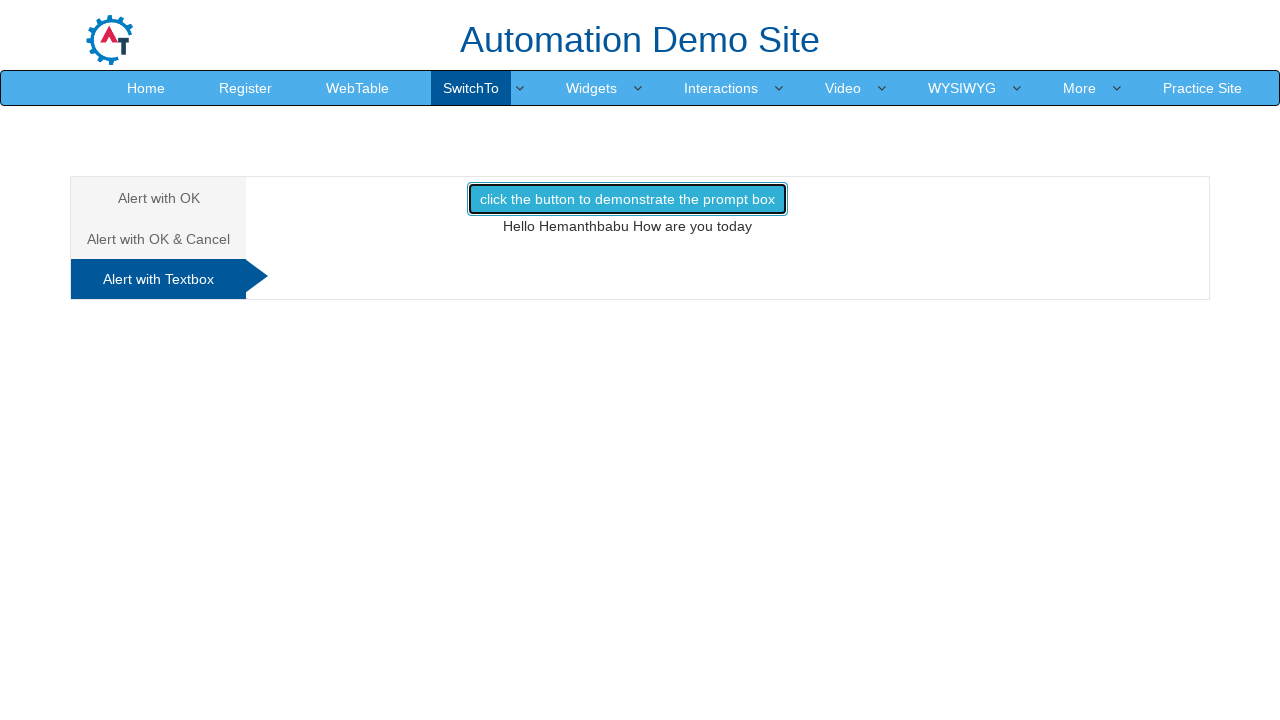

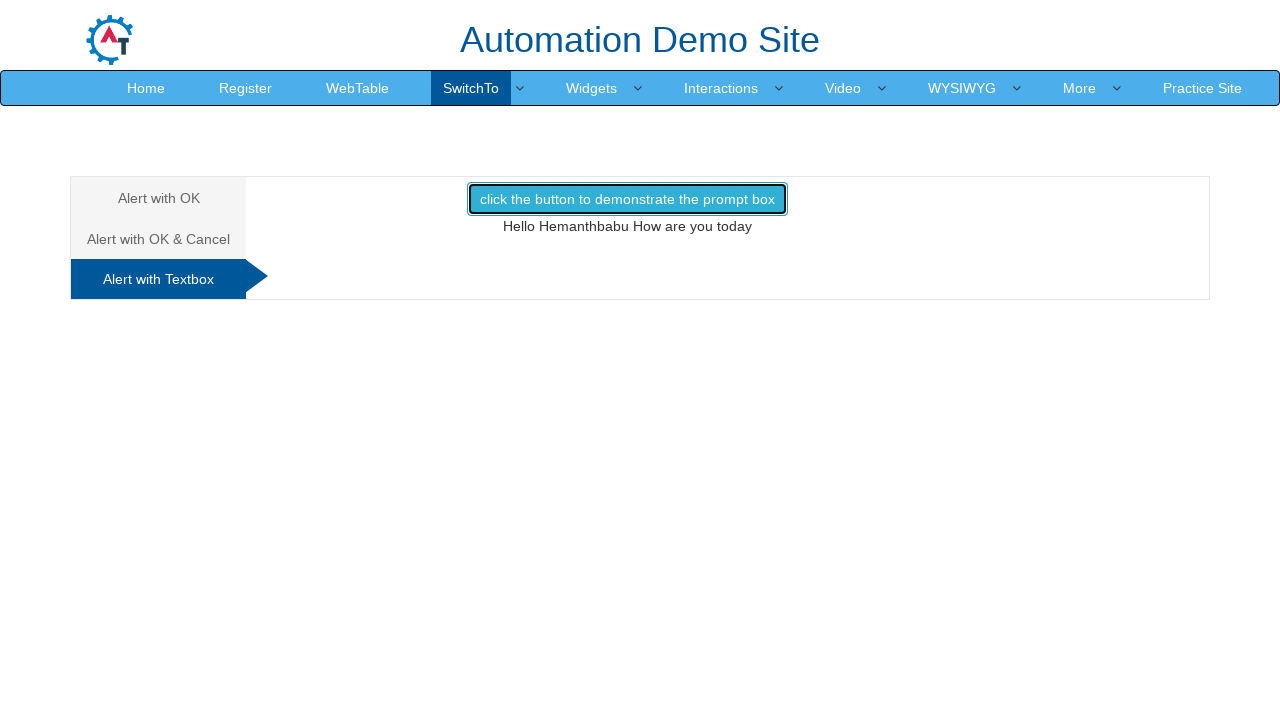